Tests JavaScript confirm alert handling by clicking a button to trigger a confirm dialog and then dismissing it

Starting URL: https://the-internet.herokuapp.com/javascript_alerts

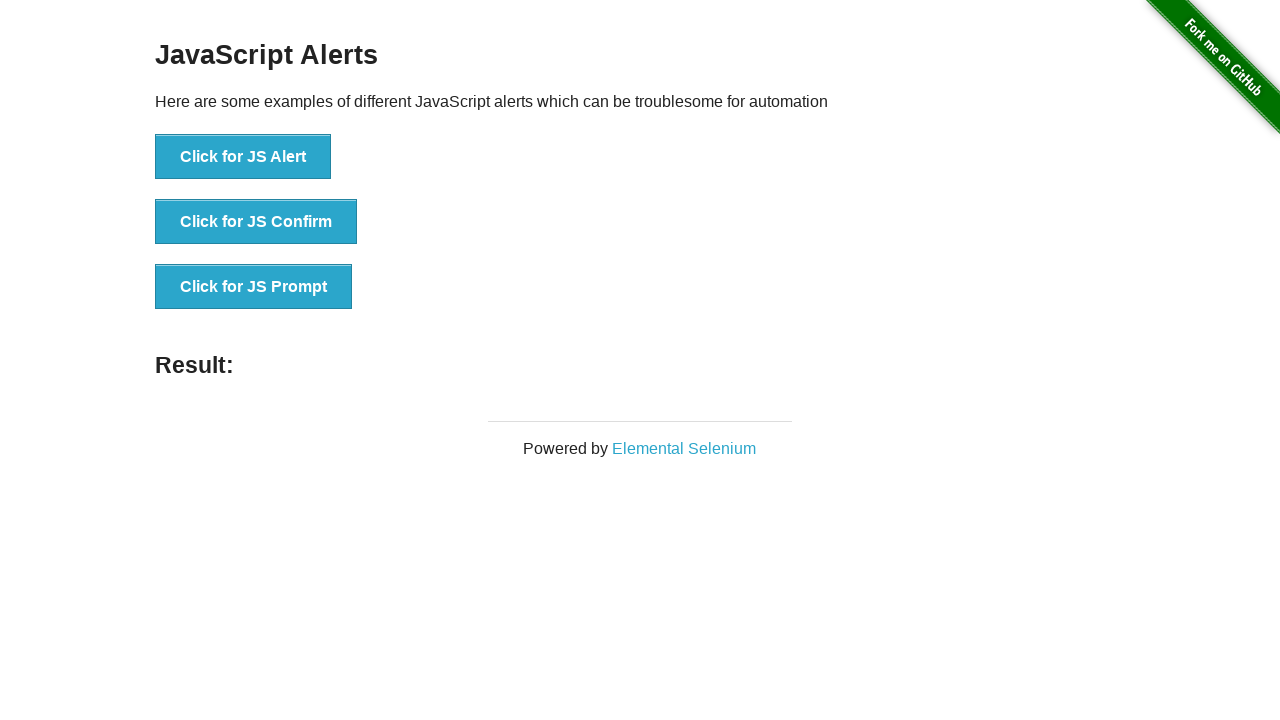

Set up dialog handler to dismiss confirm alerts
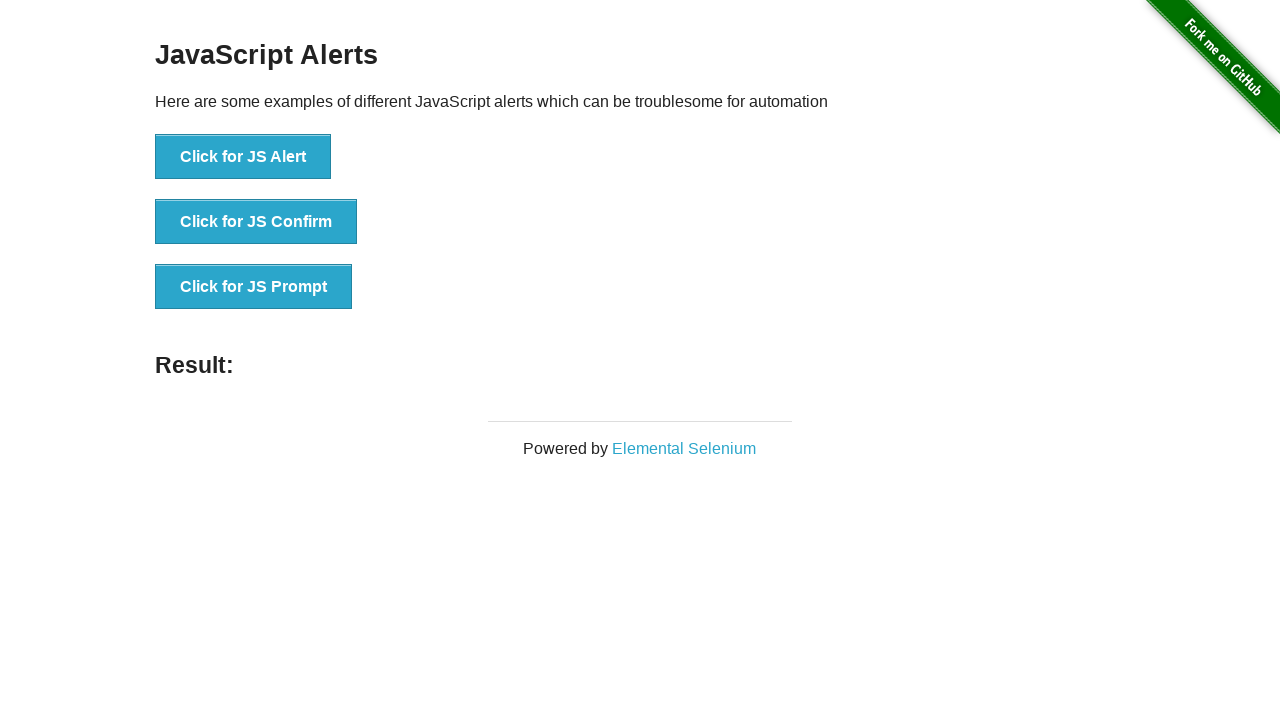

Clicked button to trigger JavaScript confirm dialog at (256, 222) on #content > div > ul > li:nth-child(2) > button
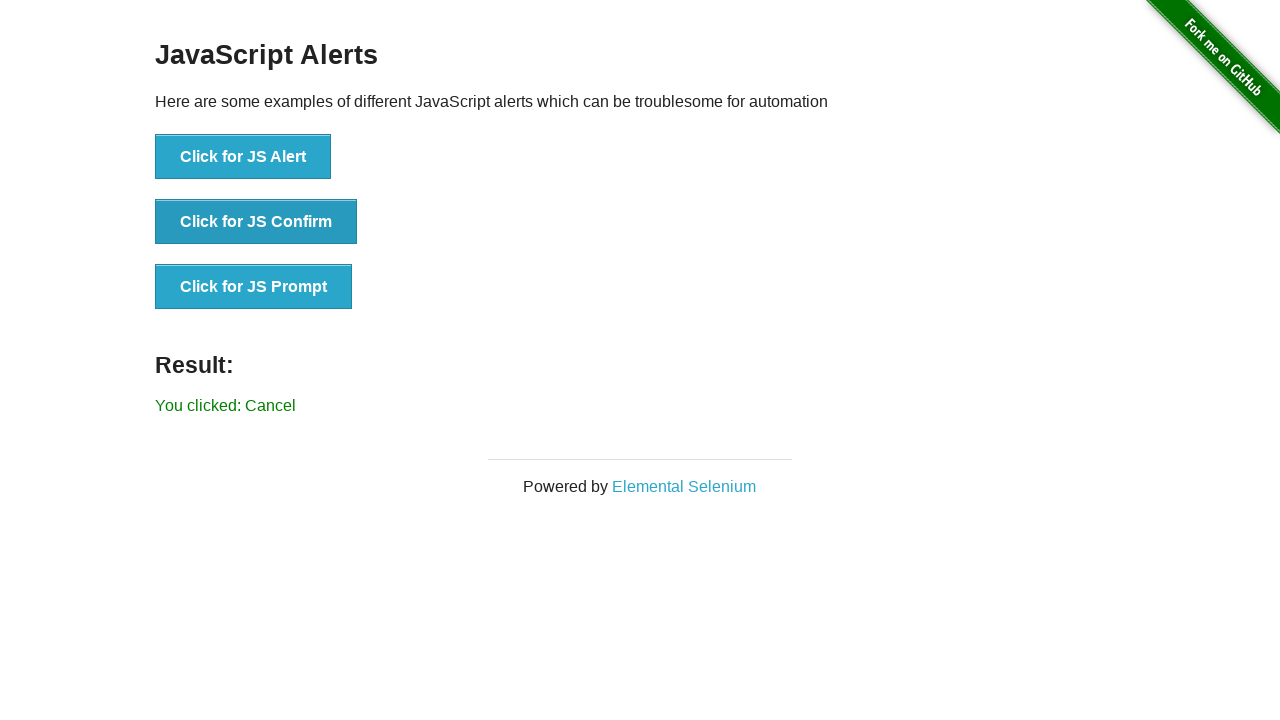

Confirmed that dialog was dismissed and result element appeared
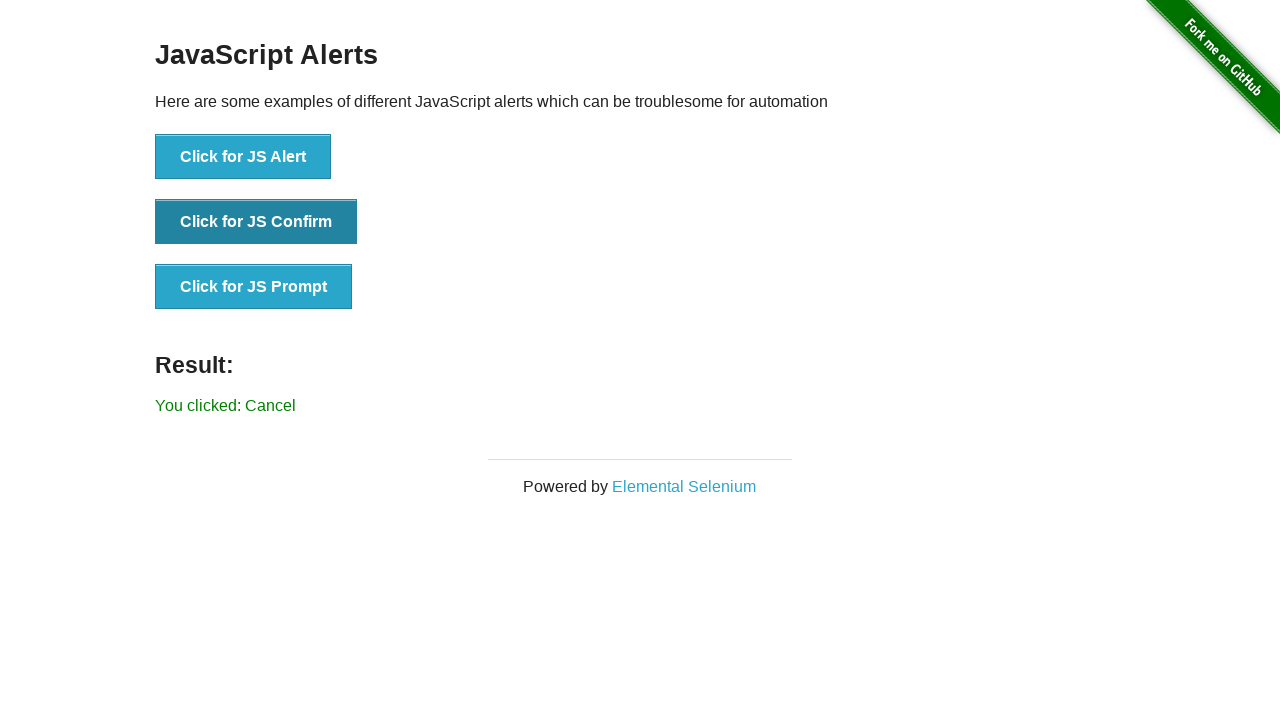

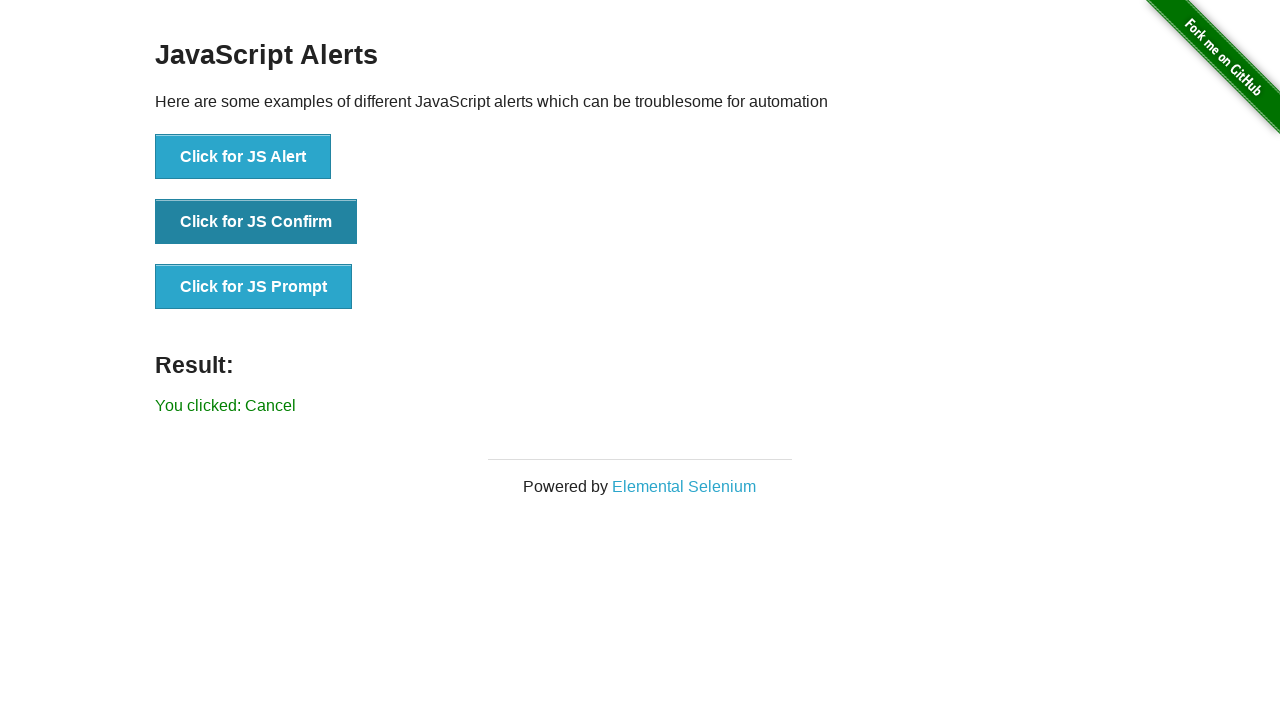